Navigates to the Demoblaze e-commerce demo site and verifies that product listings are displayed on the homepage

Starting URL: https://demoblaze.com/

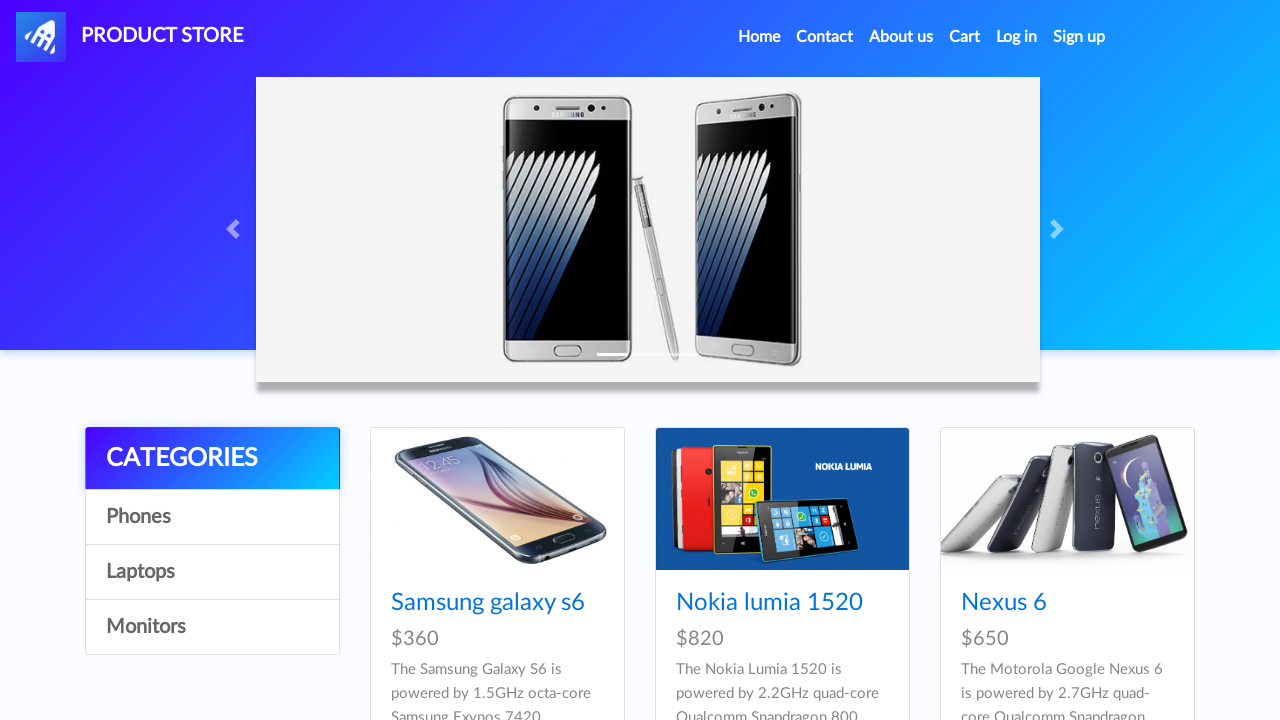

Waited for product container to load
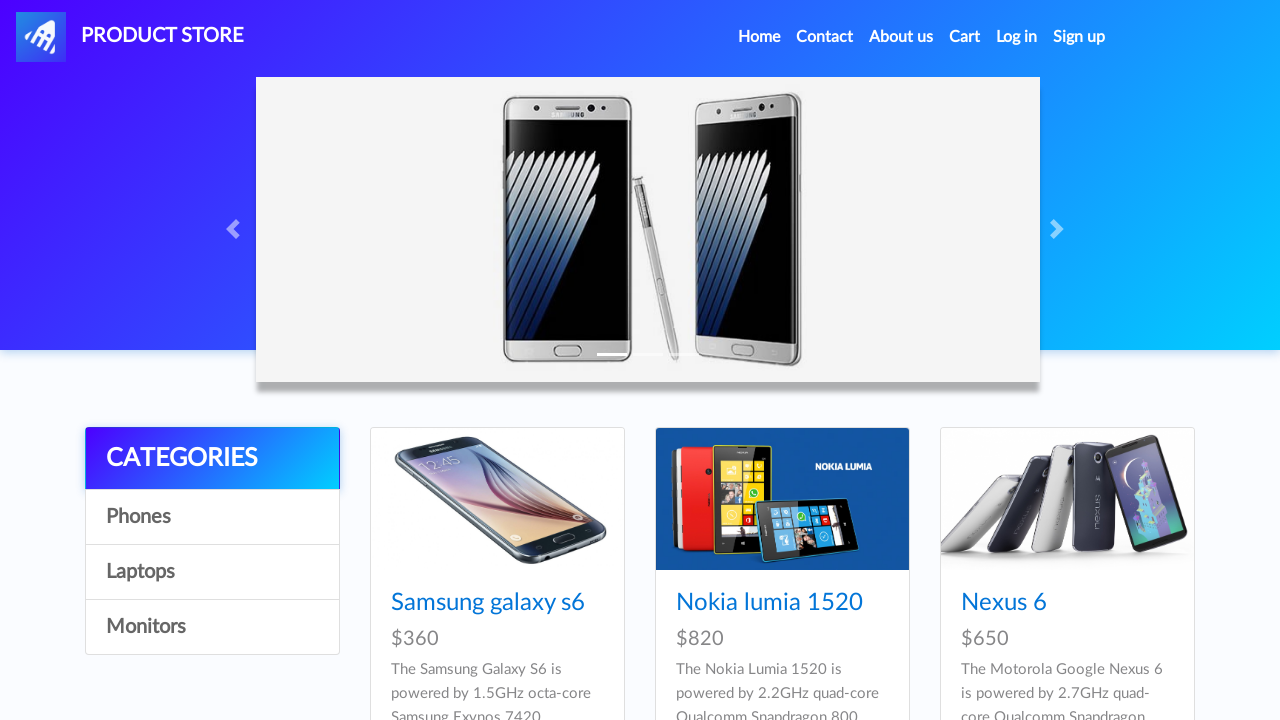

Waited for product links to be visible
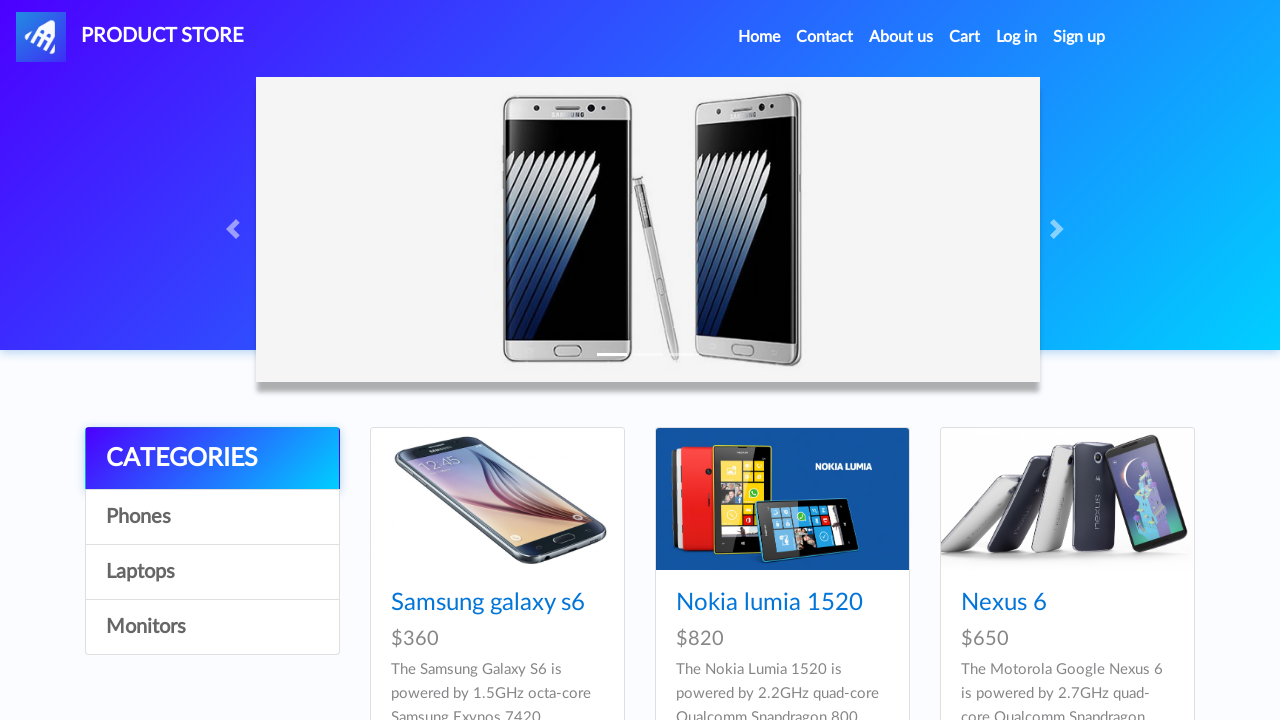

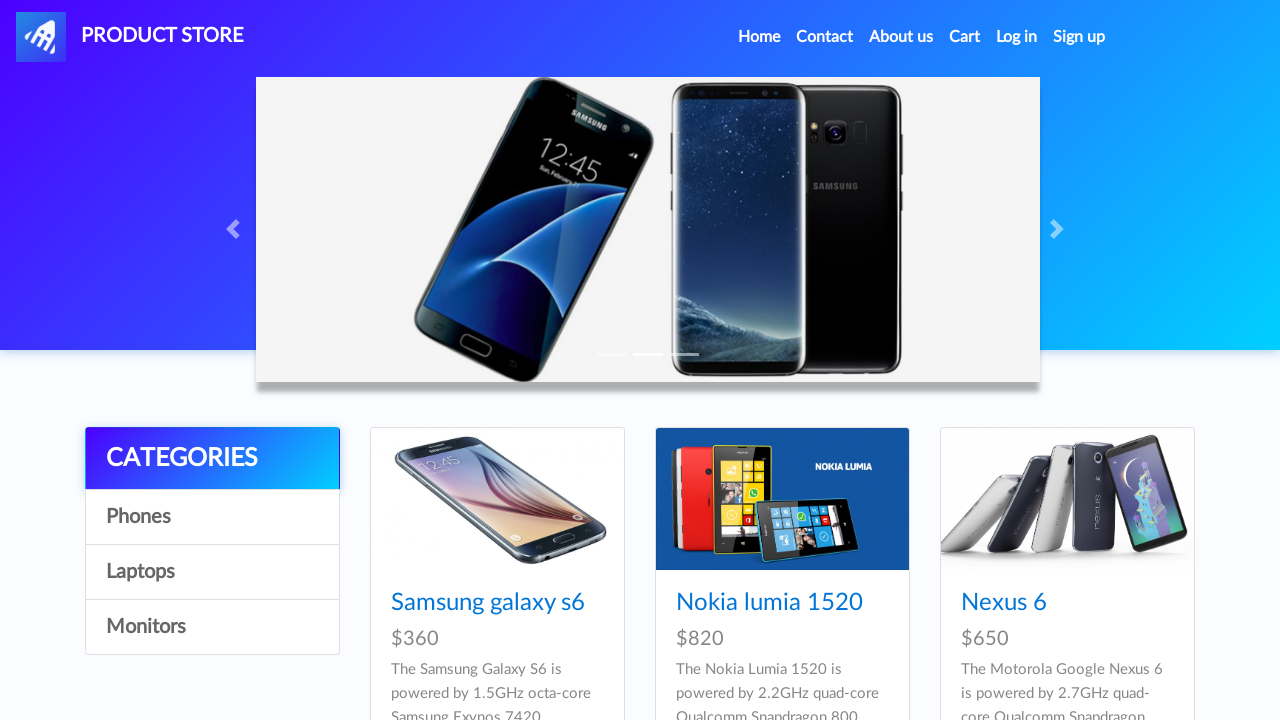